Tests window handling by clicking a link that opens a new window, extracting text from the new window, and using that text to fill a form field in the original window

Starting URL: https://rahulshettyacademy.com/loginpagePractise/

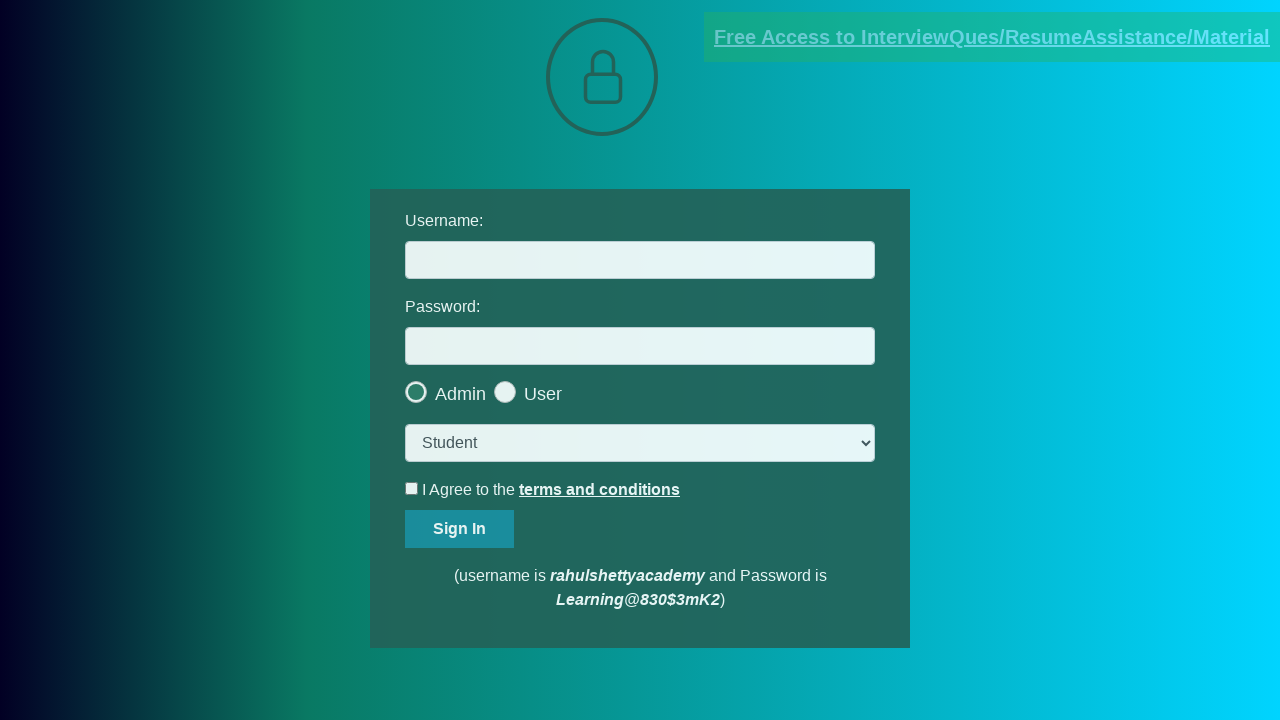

Clicked blinking text link to open new window at (992, 37) on a.blinkingText
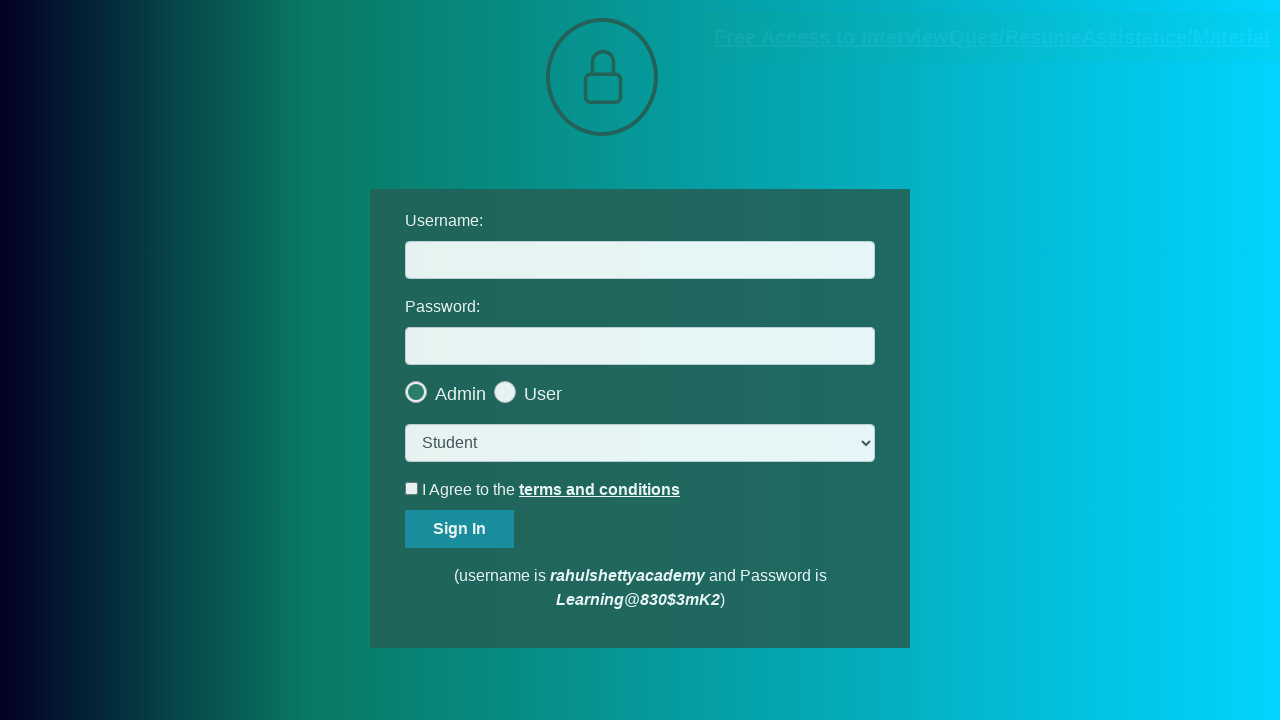

New window opened and captured
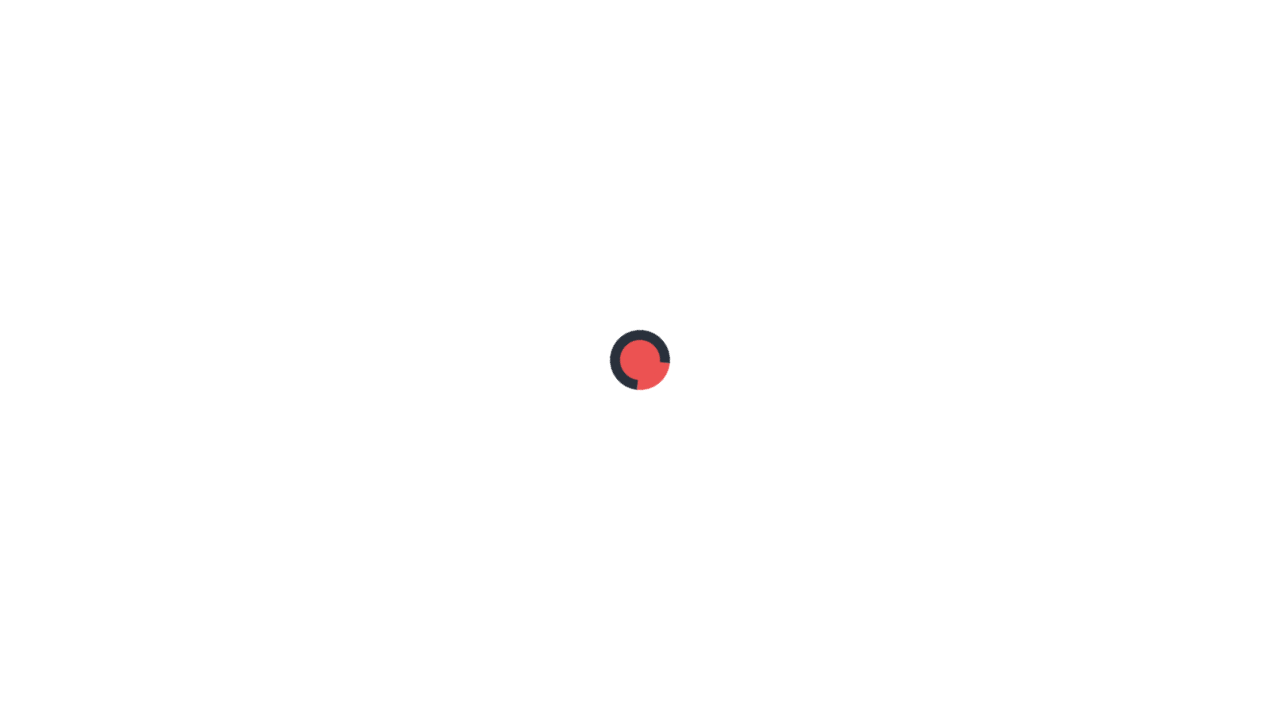

Located email text element in new window
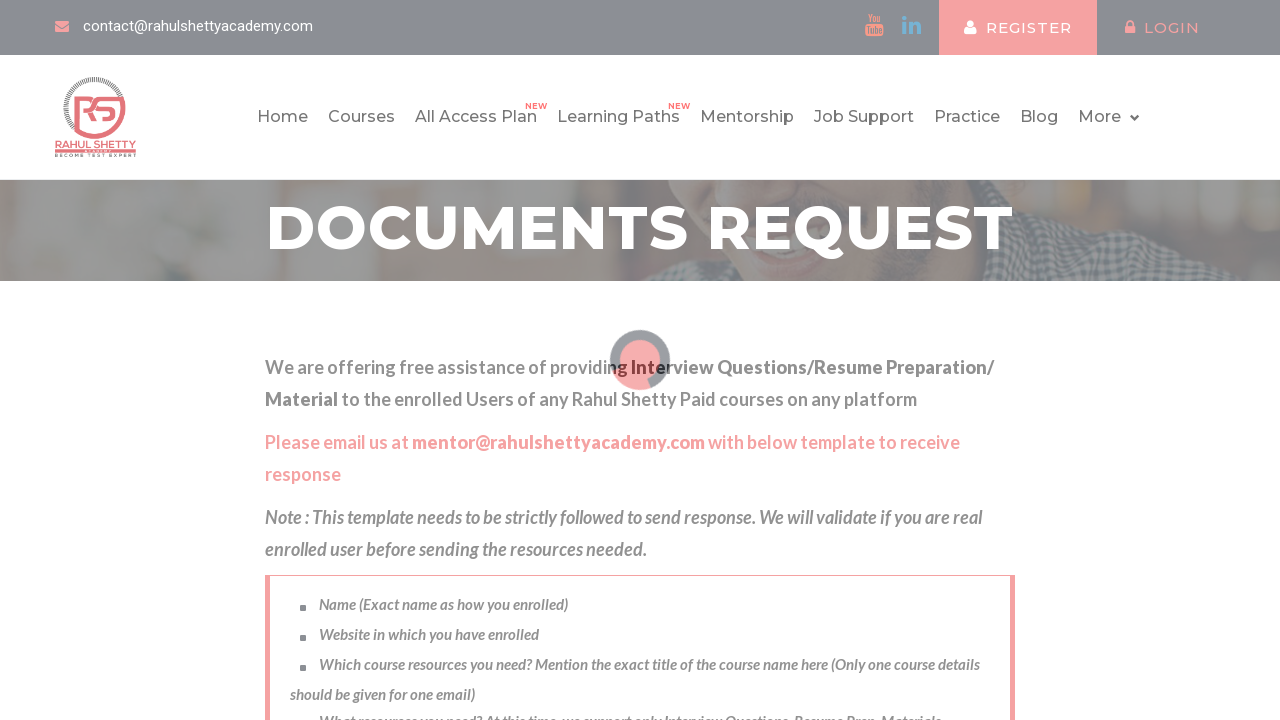

Extracted full text from email element
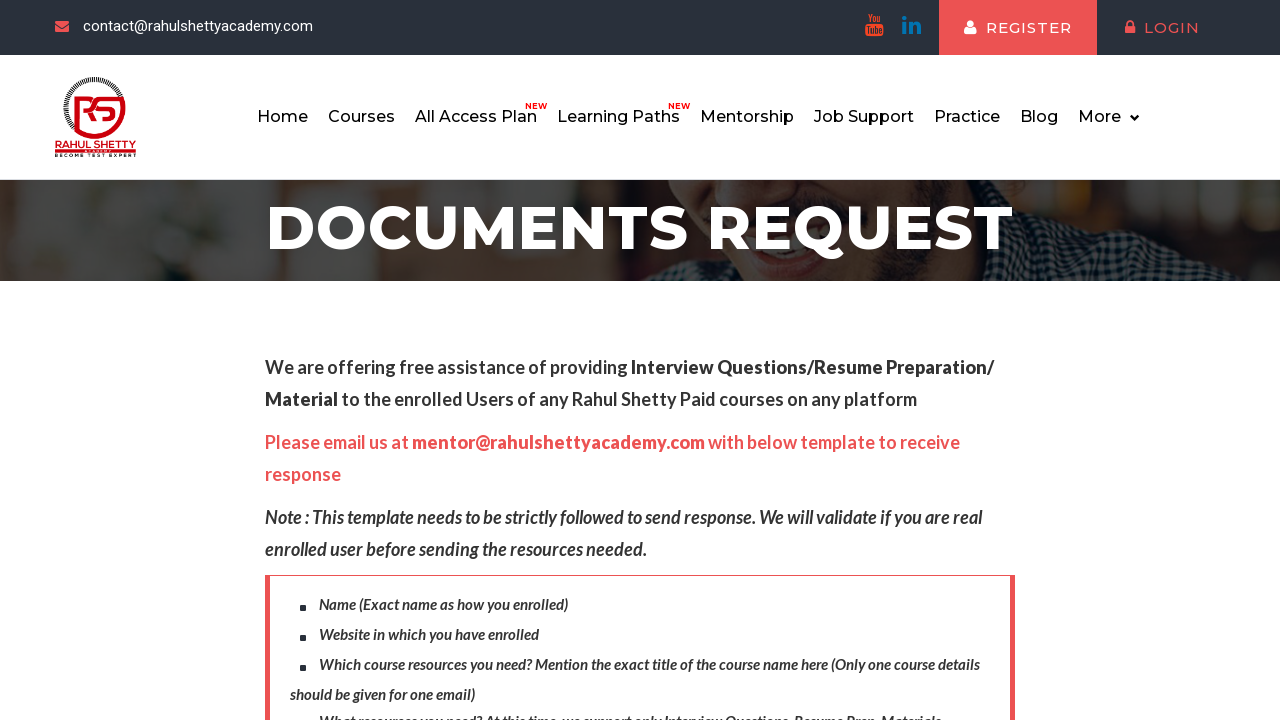

Parsed email ID from text: mentor@rahulshettyacademy.com
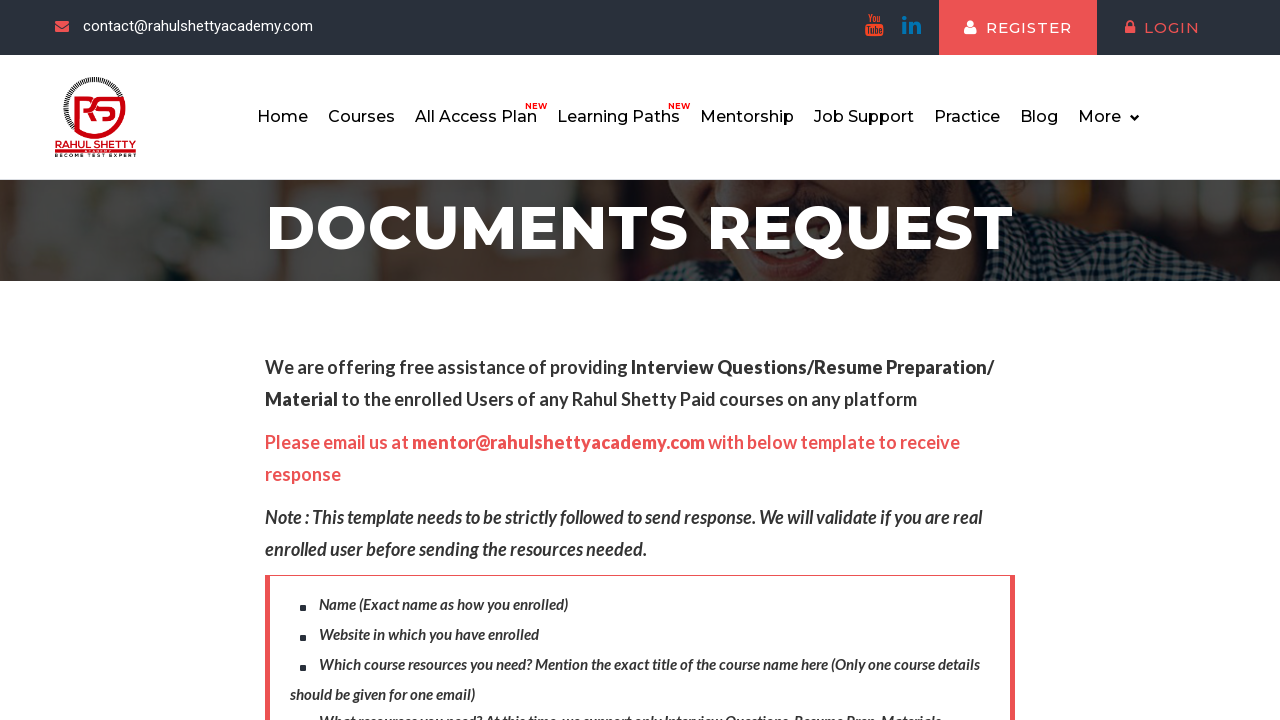

Filled username field with extracted email: mentor@rahulshettyacademy.com on input[name='username']
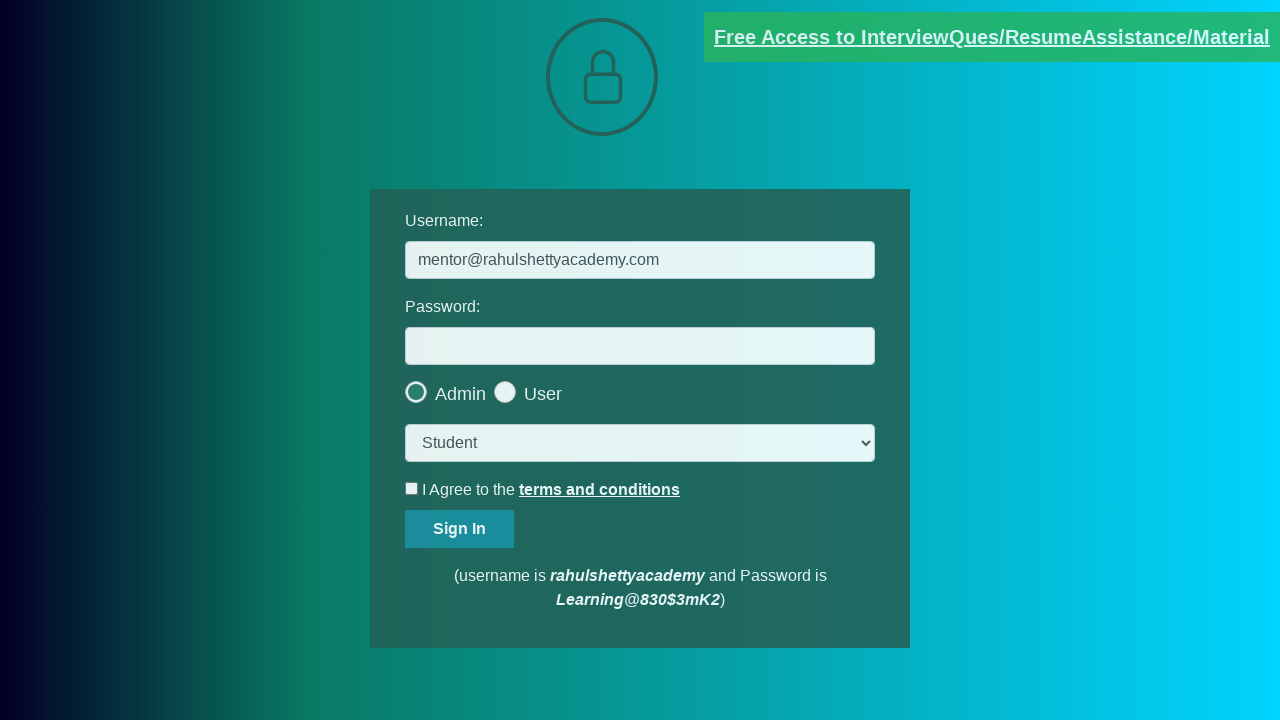

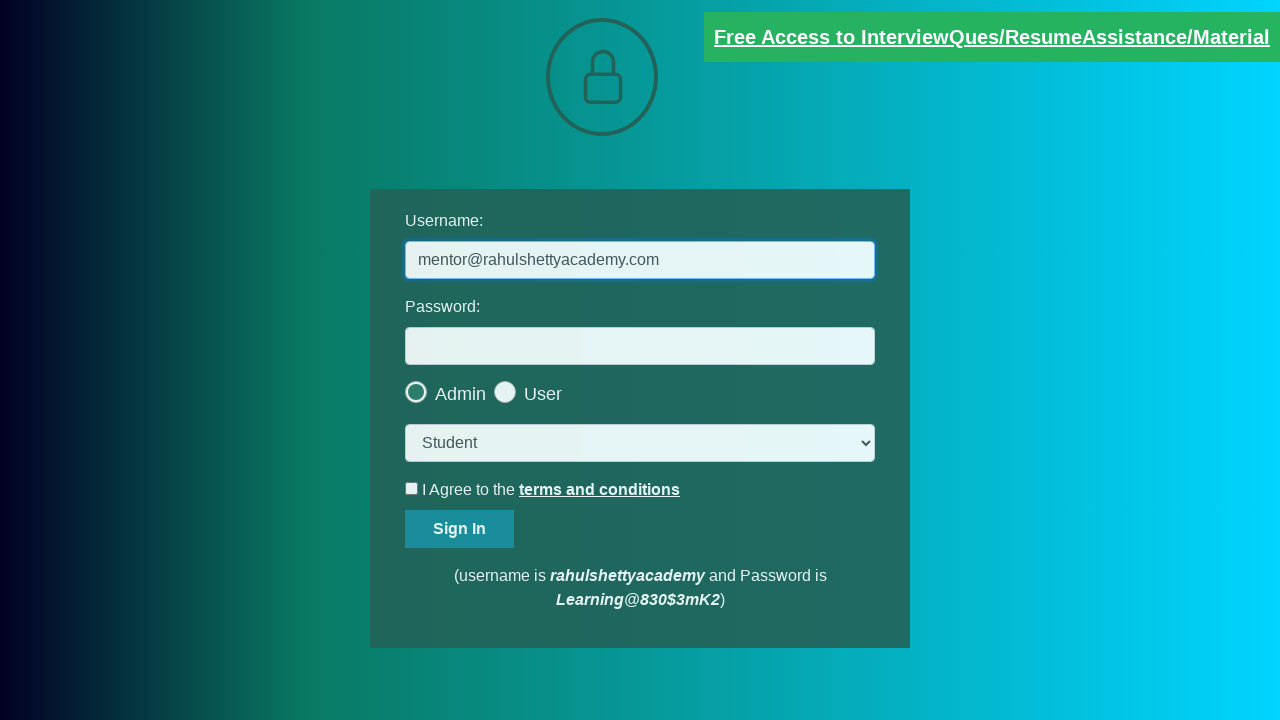